Tests marking all items as completed using the toggle all checkbox

Starting URL: https://demo.playwright.dev/todomvc

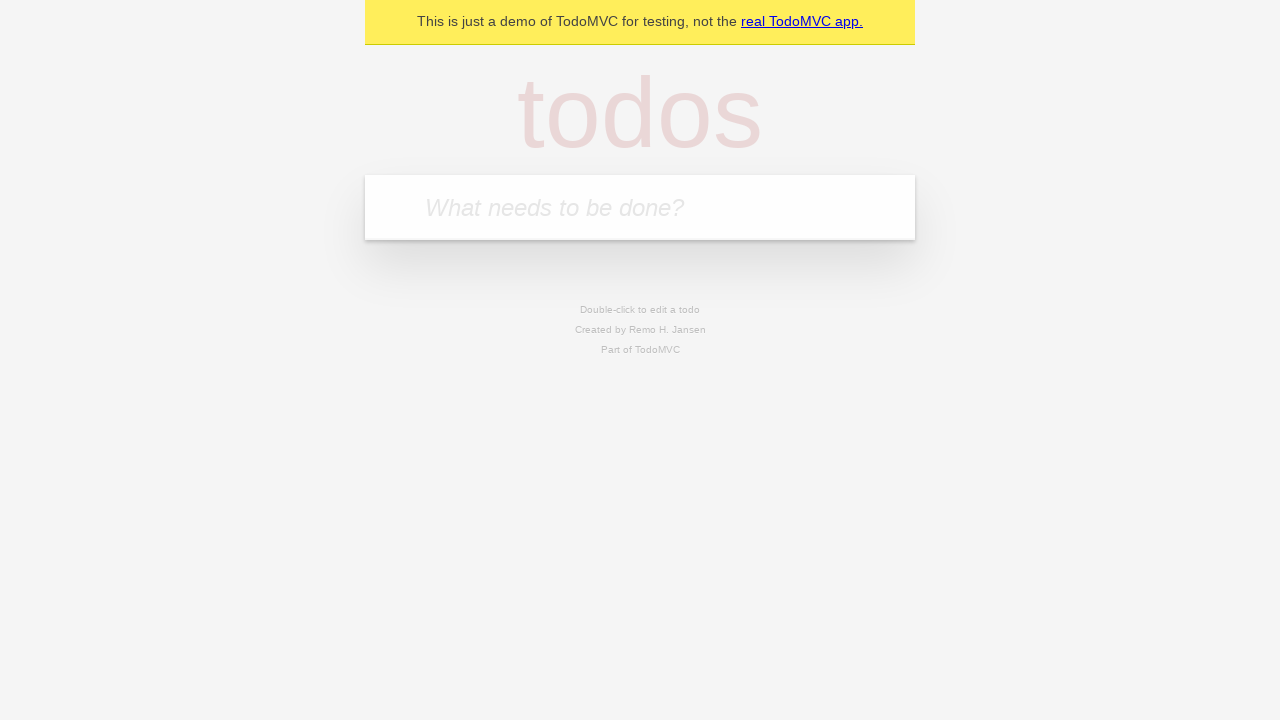

Filled todo input with 'buy some cheese' on internal:attr=[placeholder="What needs to be done?"i]
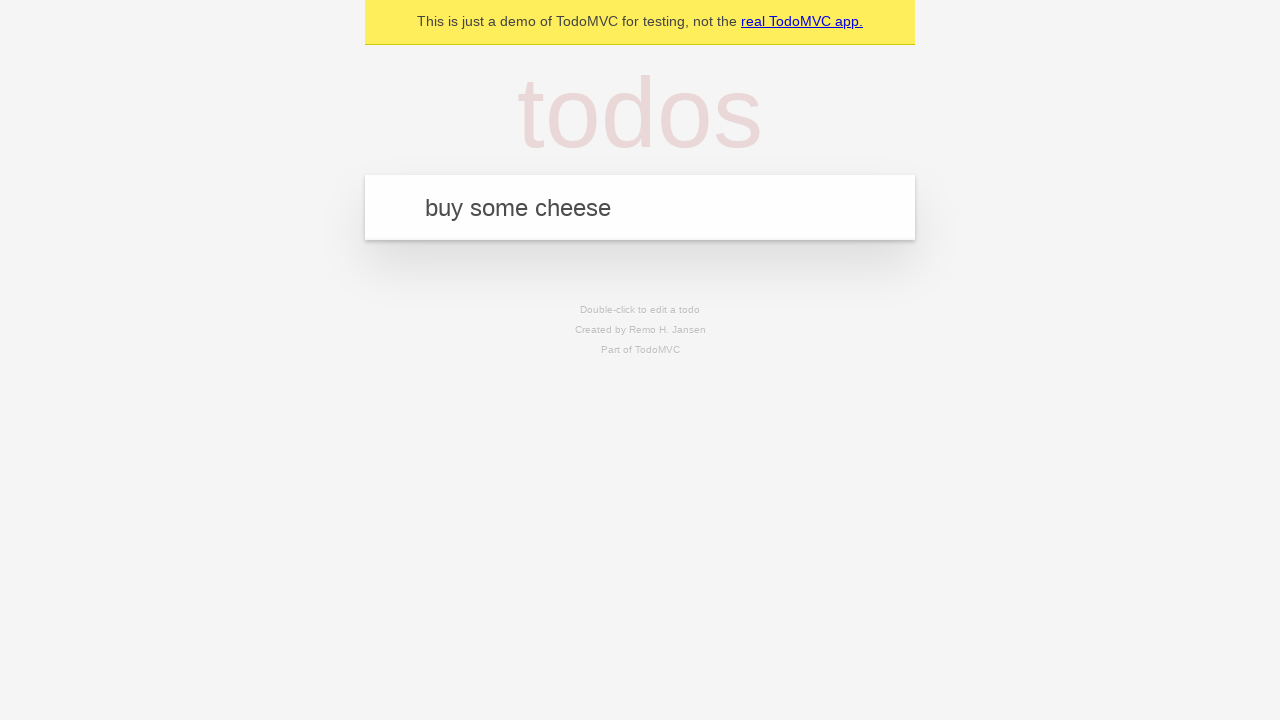

Pressed Enter to add first todo on internal:attr=[placeholder="What needs to be done?"i]
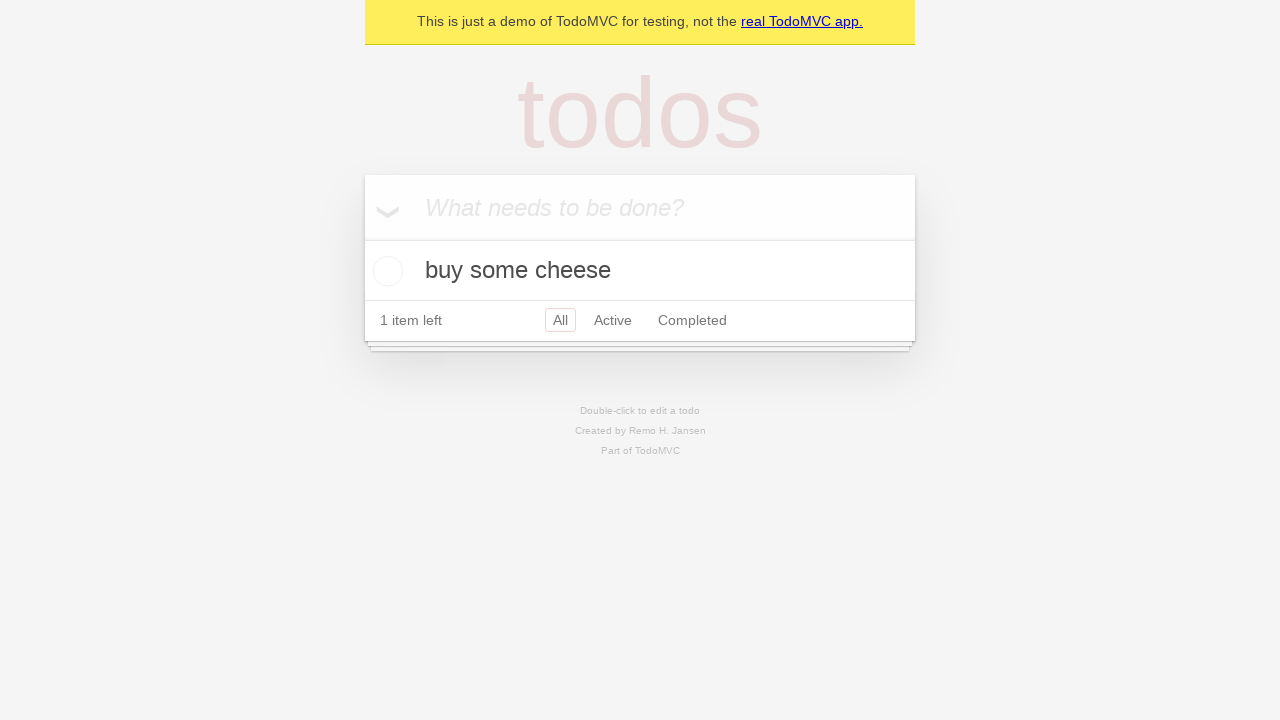

Filled todo input with 'feed the cat' on internal:attr=[placeholder="What needs to be done?"i]
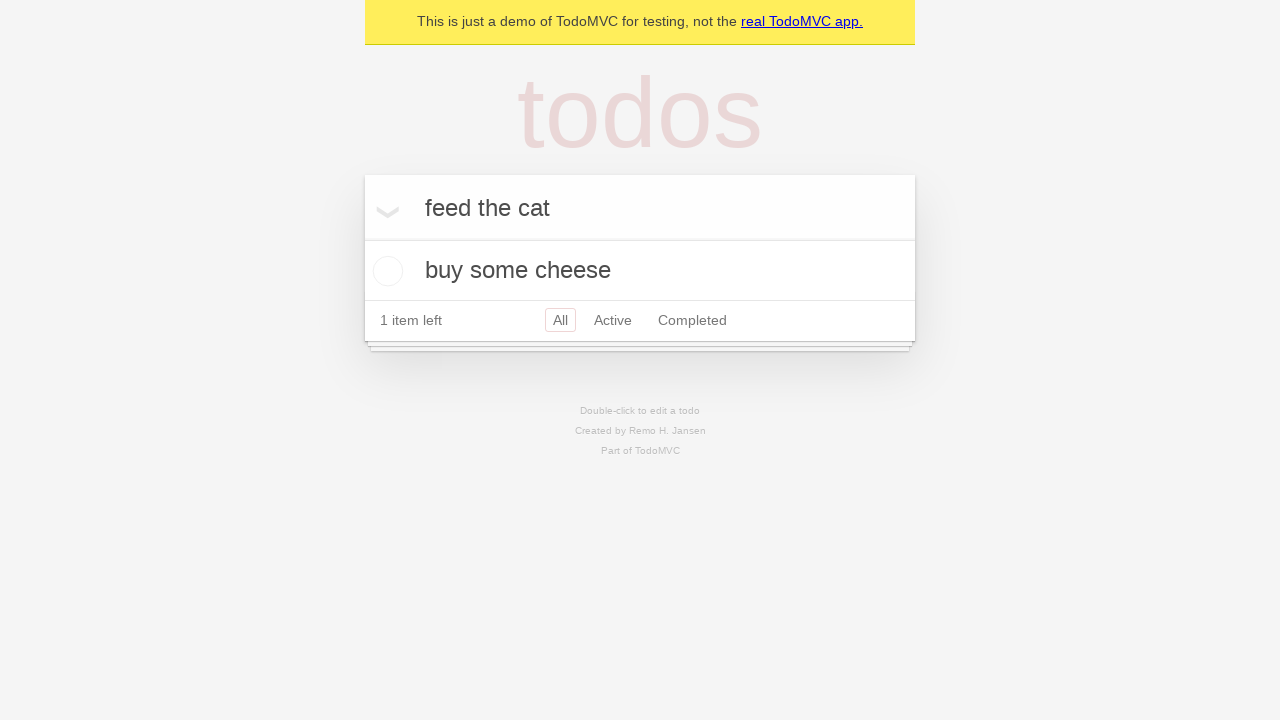

Pressed Enter to add second todo on internal:attr=[placeholder="What needs to be done?"i]
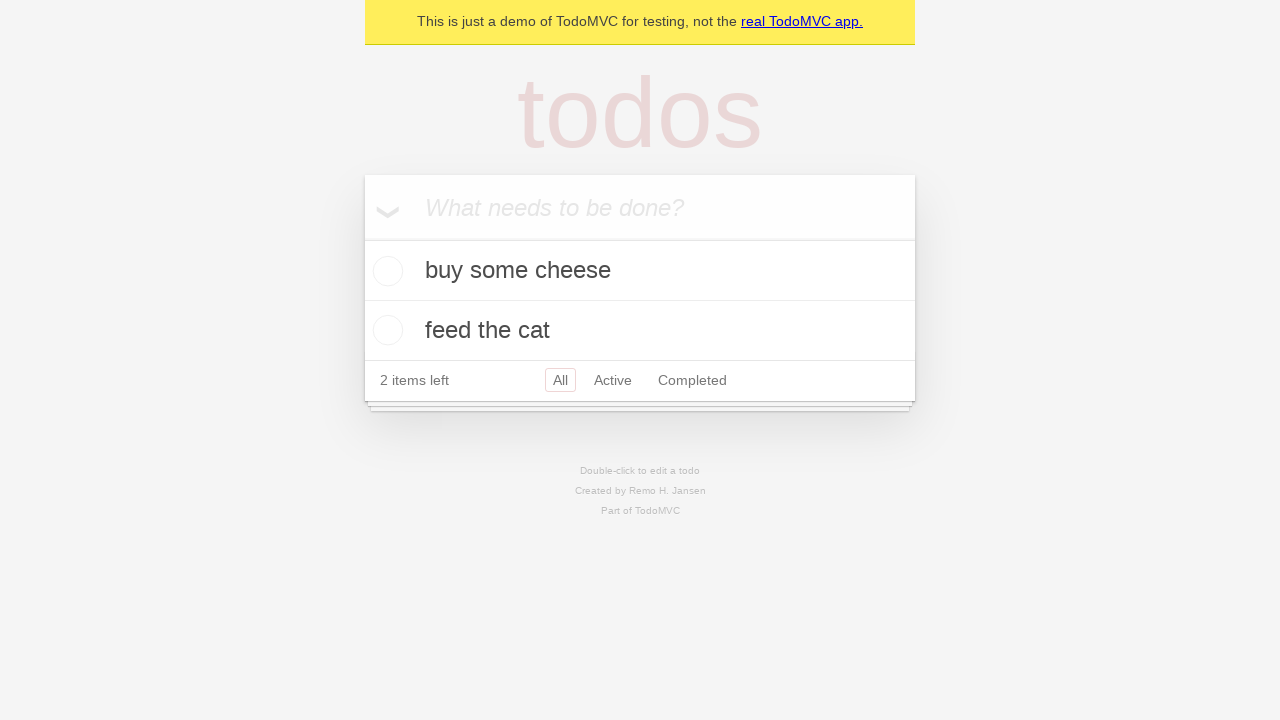

Filled todo input with 'book a doctors appointment' on internal:attr=[placeholder="What needs to be done?"i]
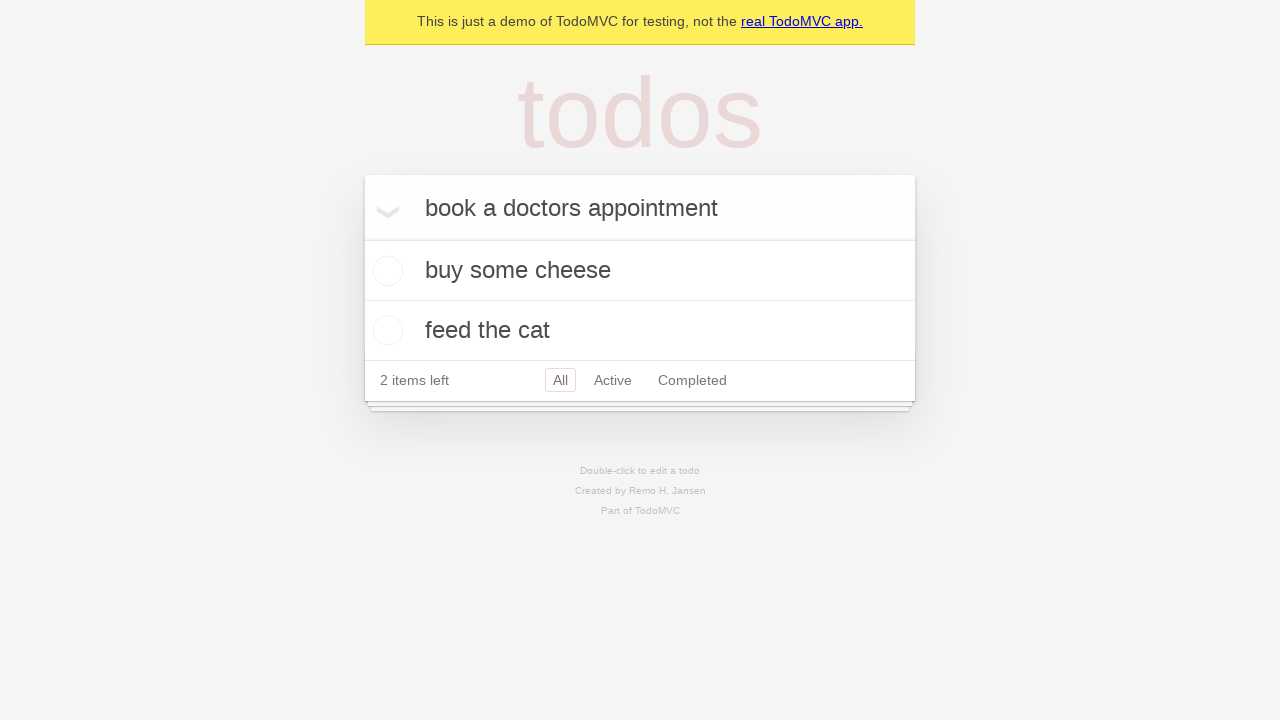

Pressed Enter to add third todo on internal:attr=[placeholder="What needs to be done?"i]
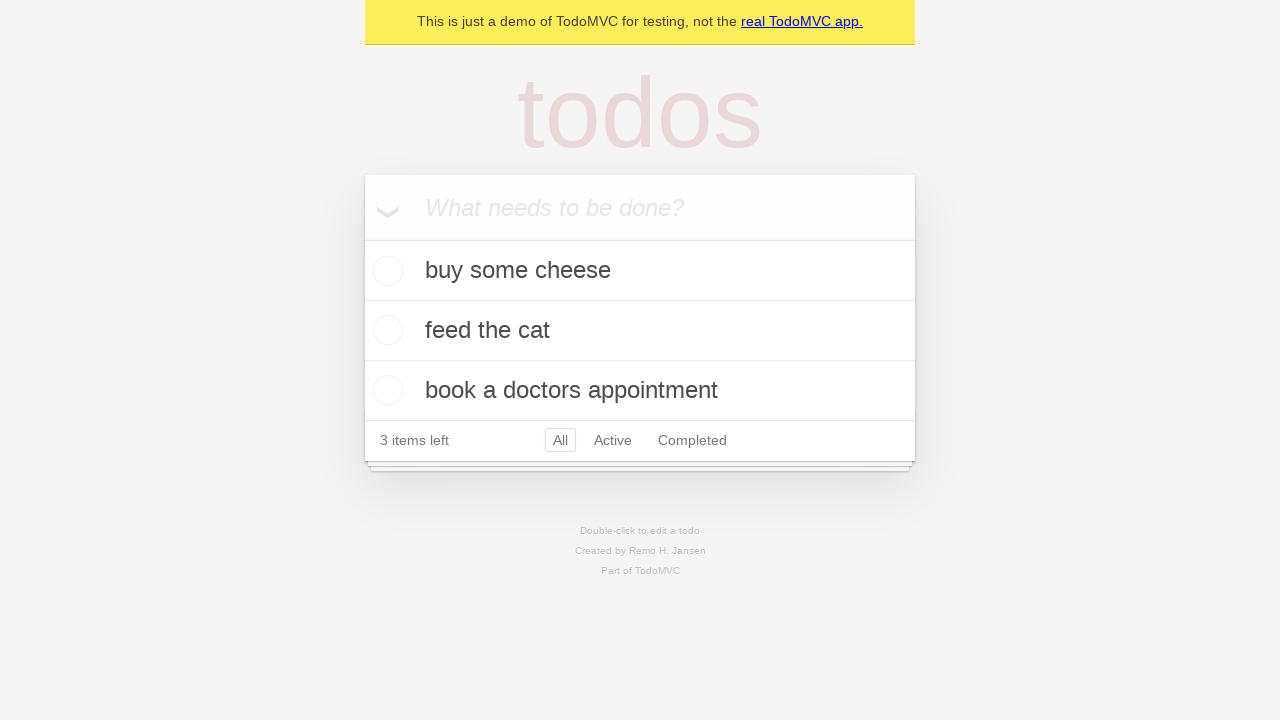

Clicked 'Mark all as complete' checkbox at (362, 238) on internal:label="Mark all as complete"i
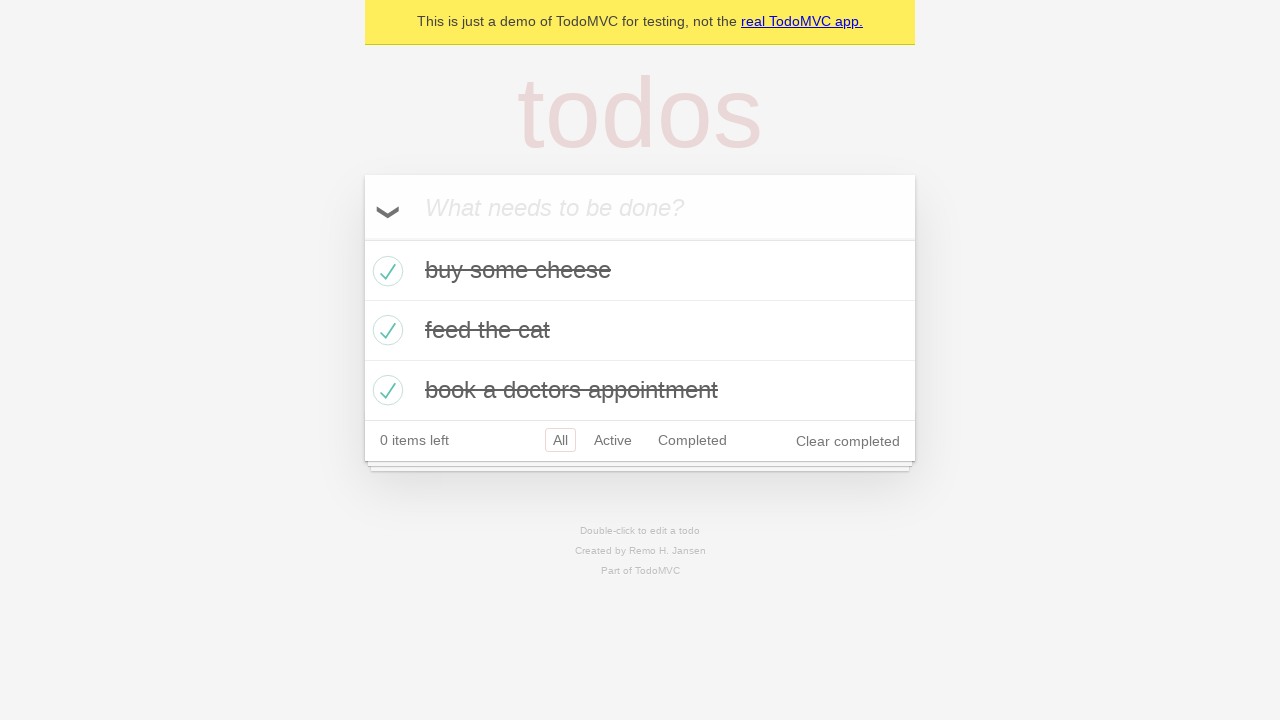

Verified that all todo items are marked as completed
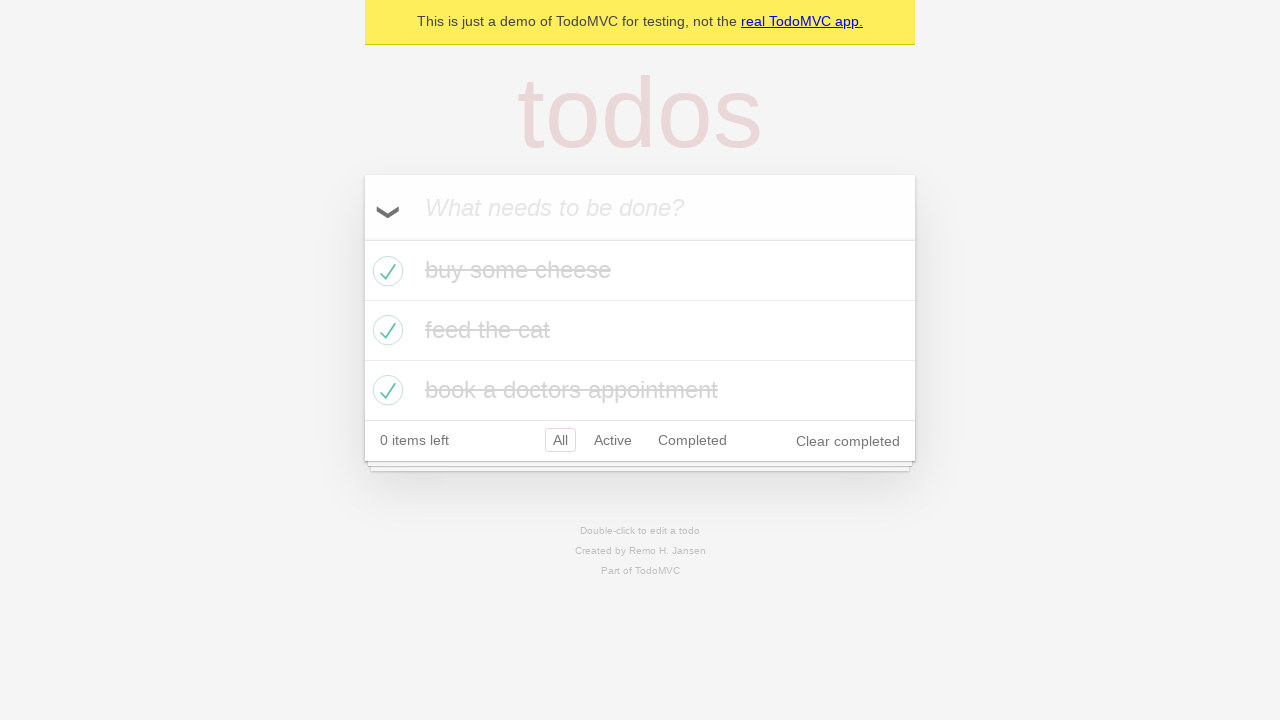

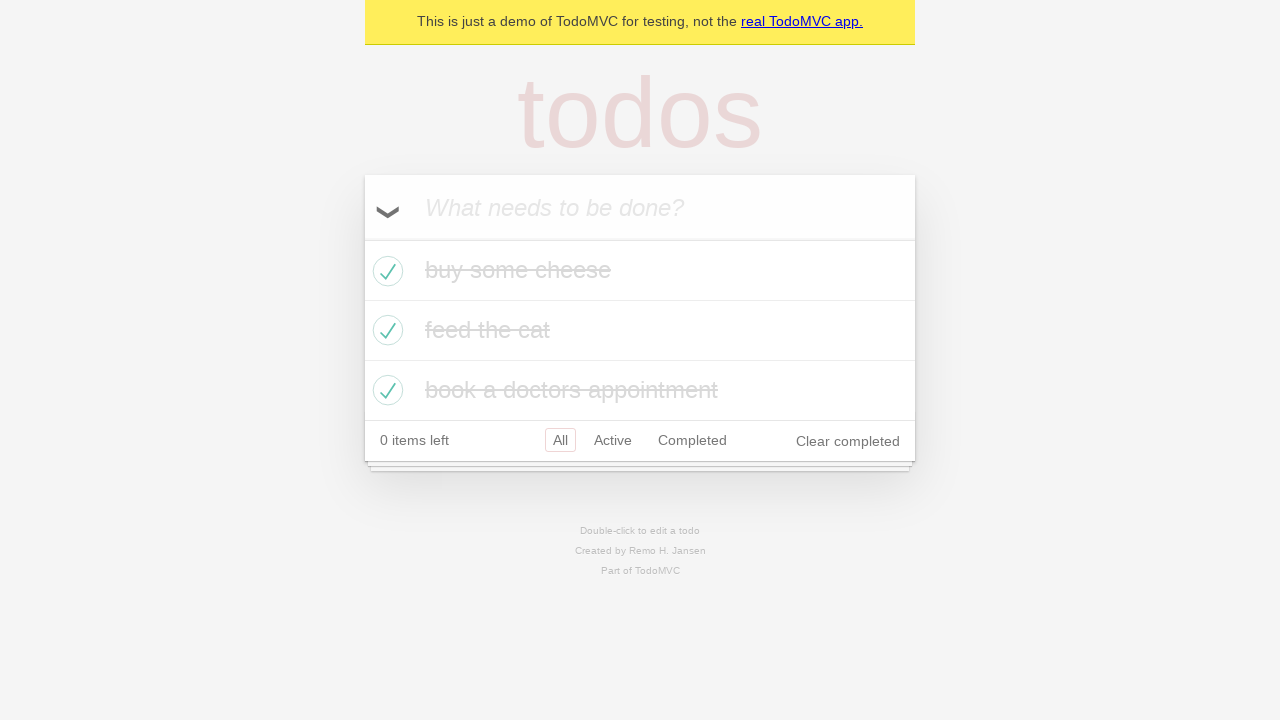